Tests filtering to show only active (uncompleted) todo items

Starting URL: https://demo.playwright.dev/todomvc

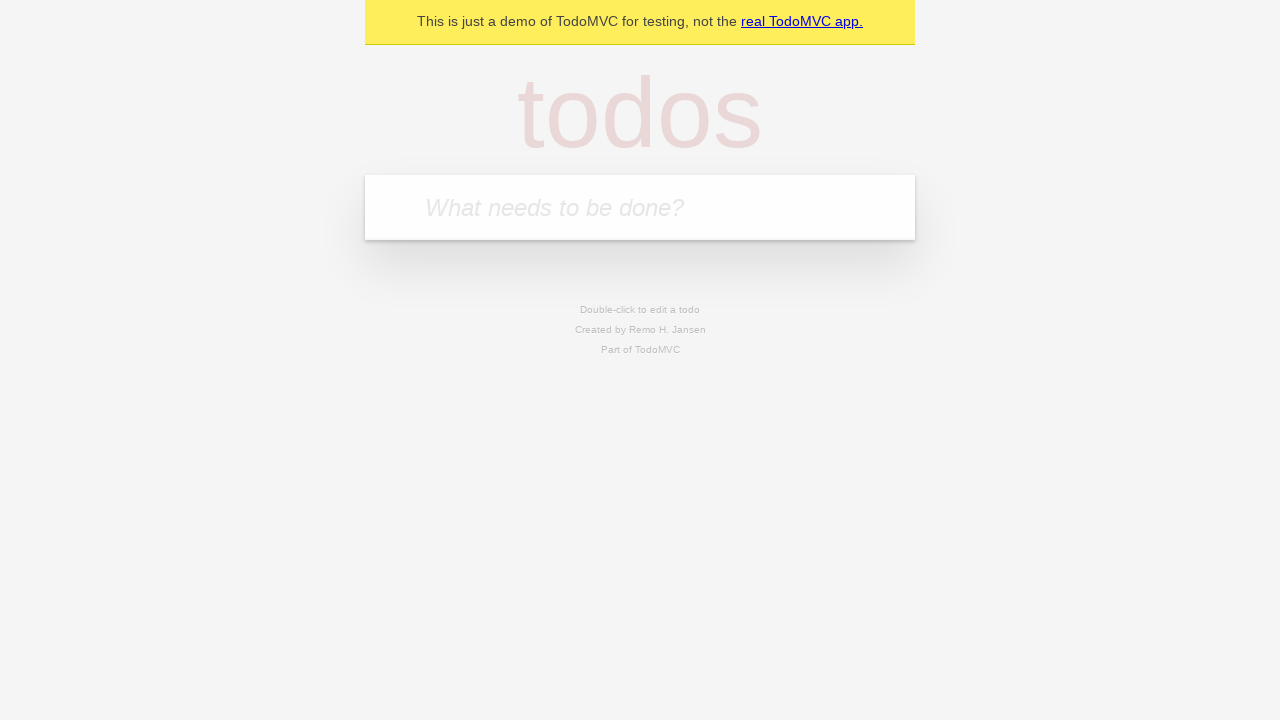

Filled todo input field with 'buy some cheese' on internal:attr=[placeholder="What needs to be done?"i]
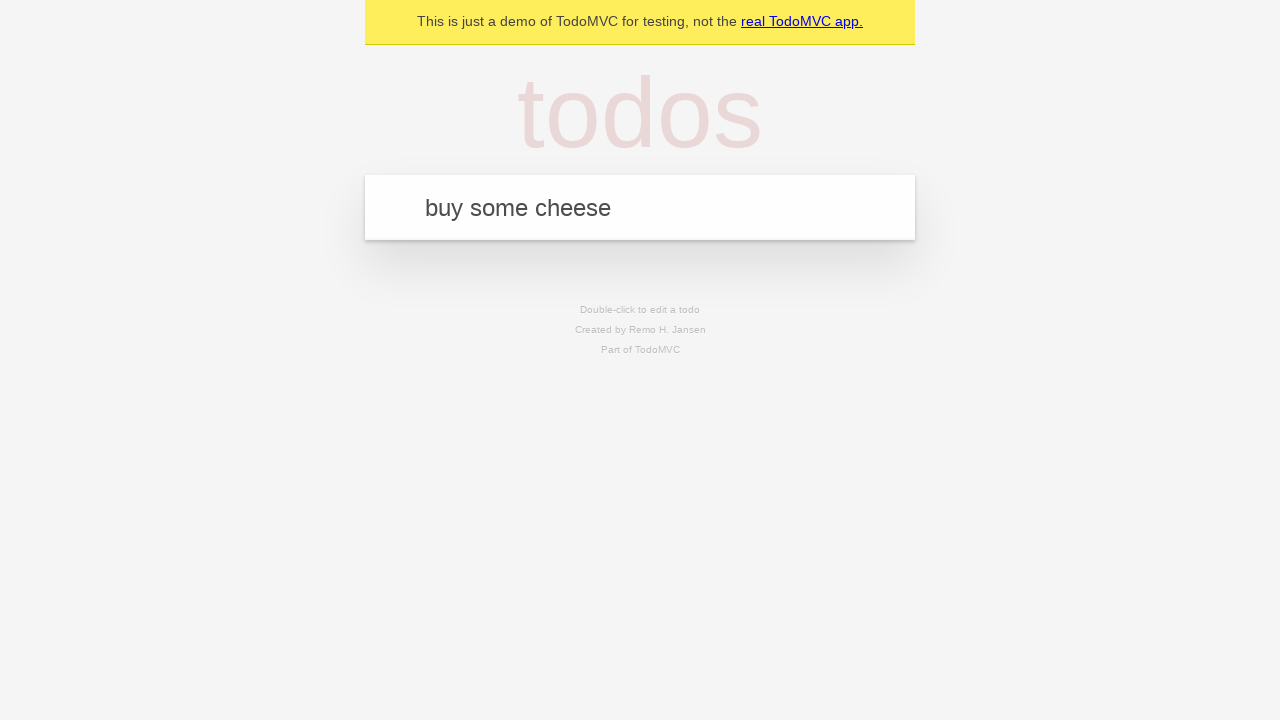

Pressed Enter to add todo 'buy some cheese' on internal:attr=[placeholder="What needs to be done?"i]
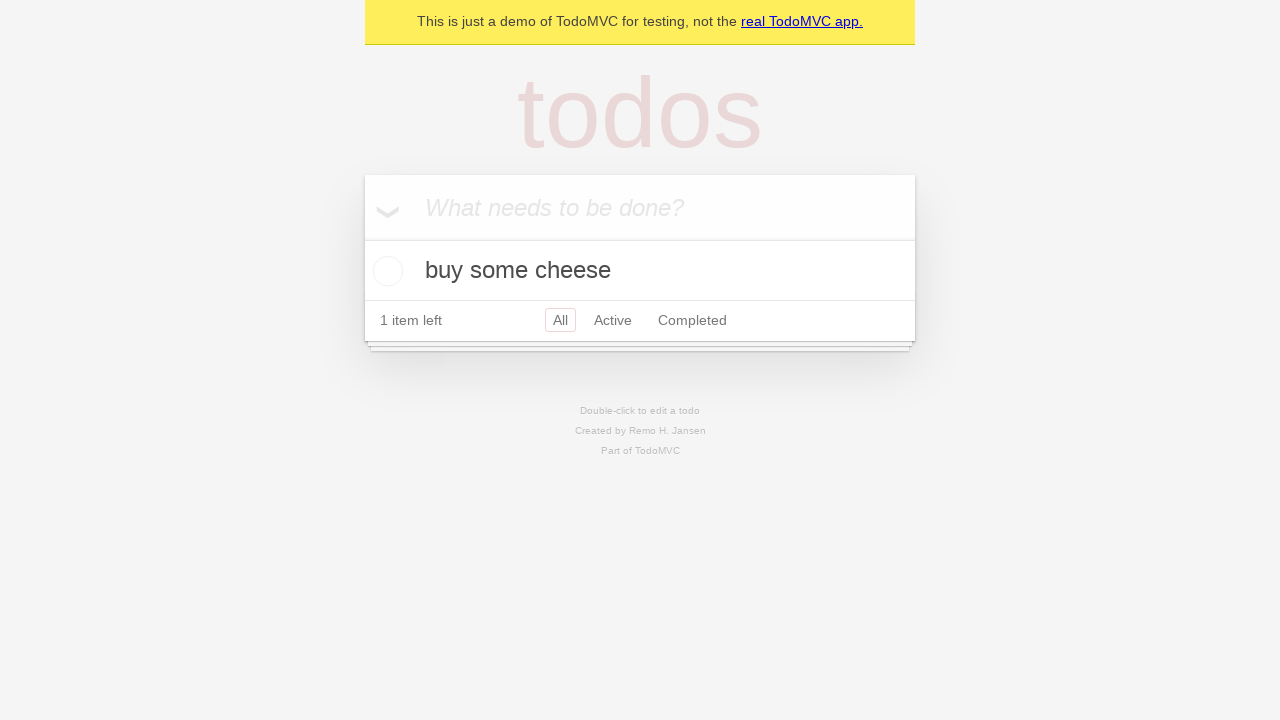

Filled todo input field with 'feed the cat' on internal:attr=[placeholder="What needs to be done?"i]
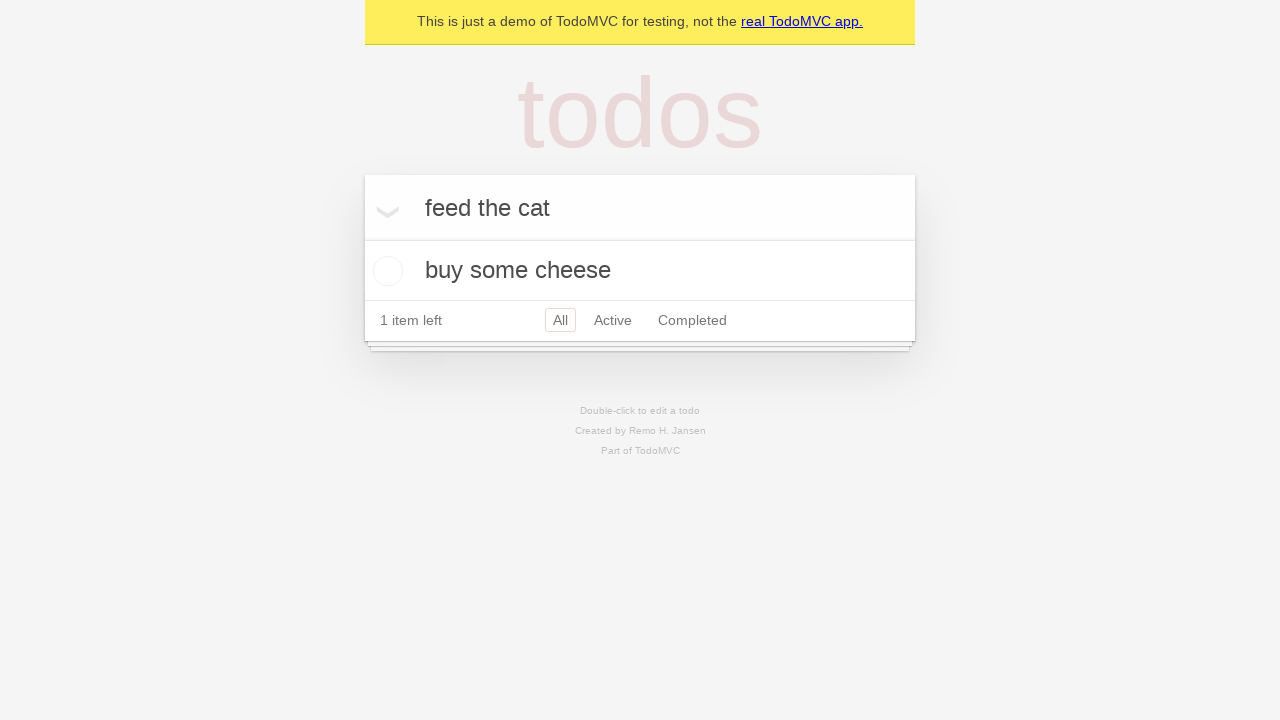

Pressed Enter to add todo 'feed the cat' on internal:attr=[placeholder="What needs to be done?"i]
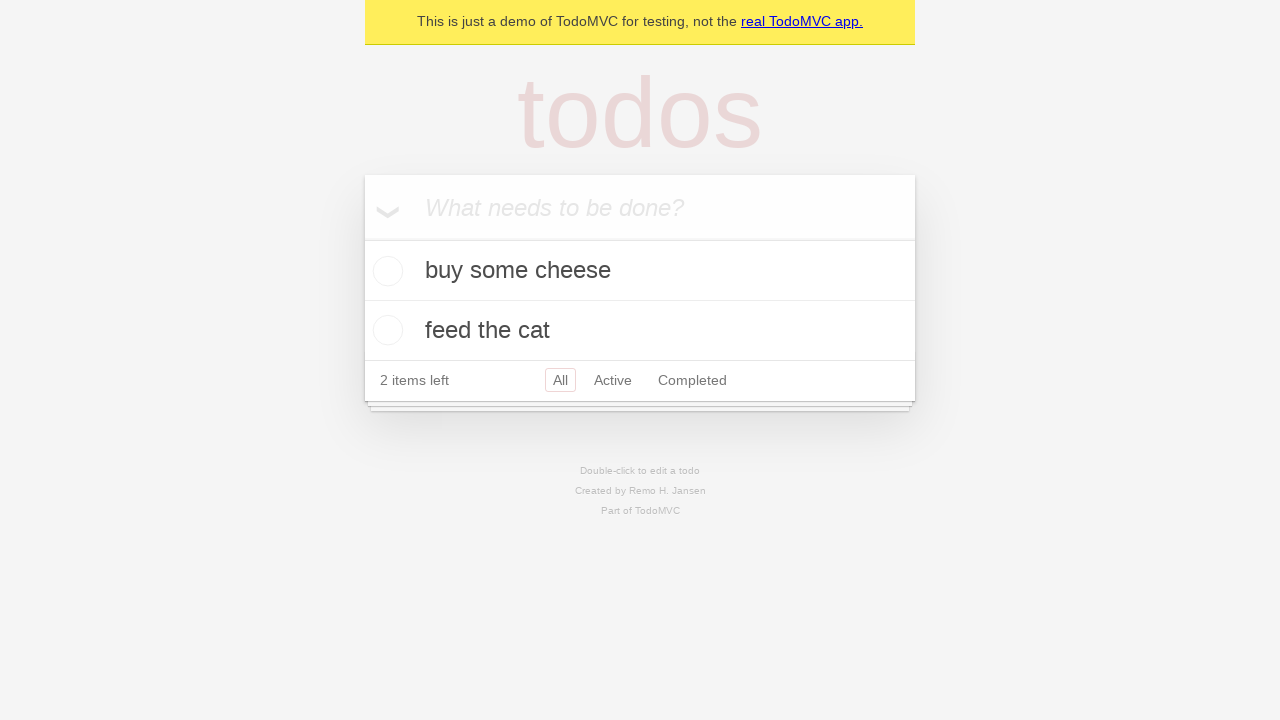

Filled todo input field with 'book a doctor's appointment' on internal:attr=[placeholder="What needs to be done?"i]
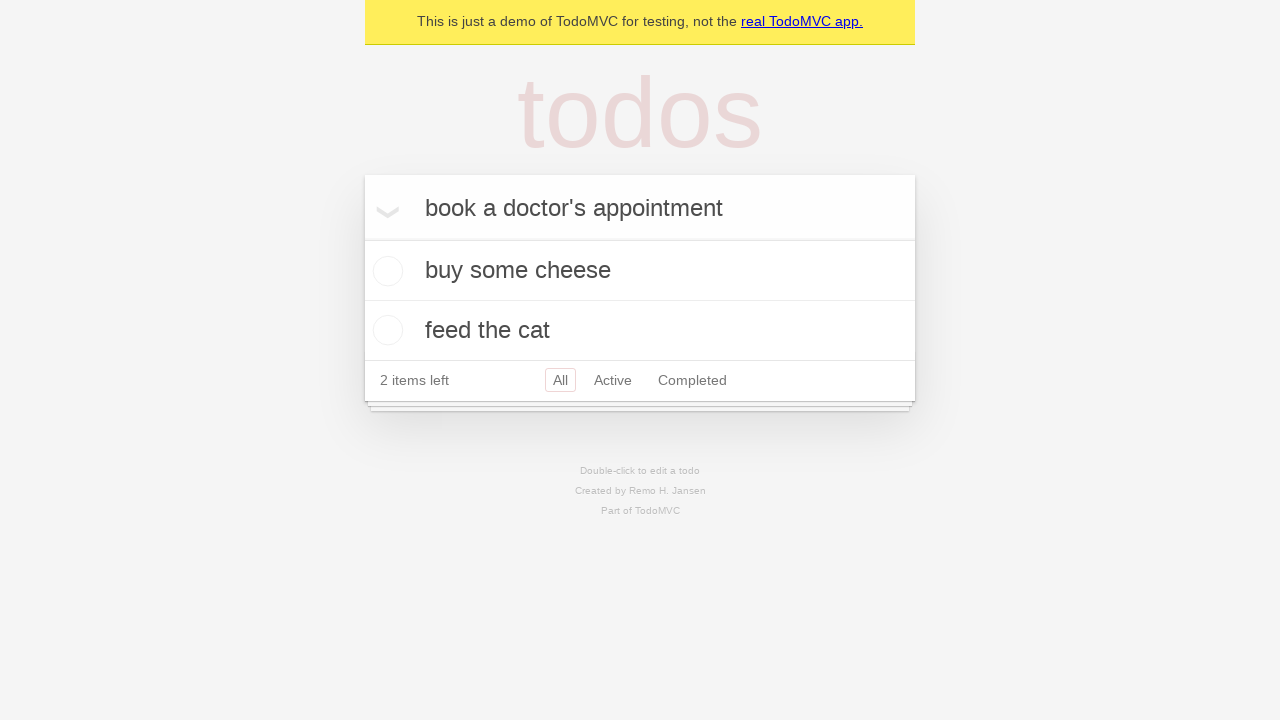

Pressed Enter to add todo 'book a doctor's appointment' on internal:attr=[placeholder="What needs to be done?"i]
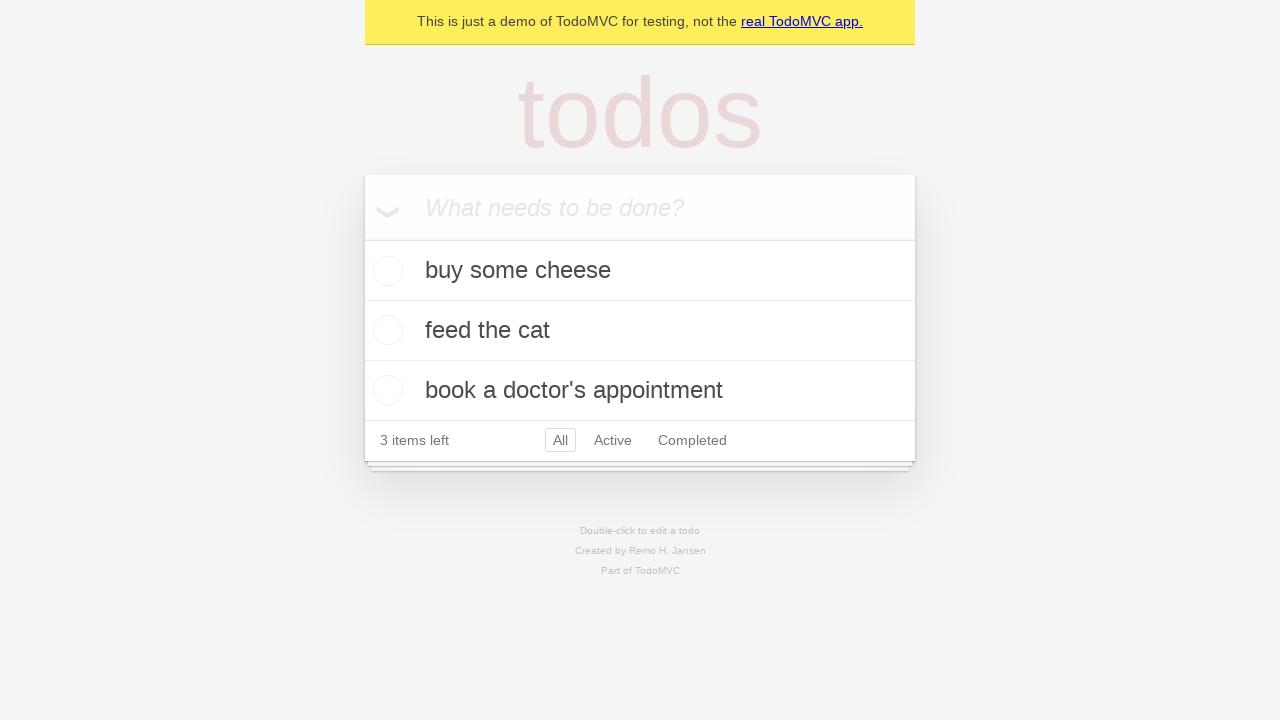

Waited for all three todo items to be created
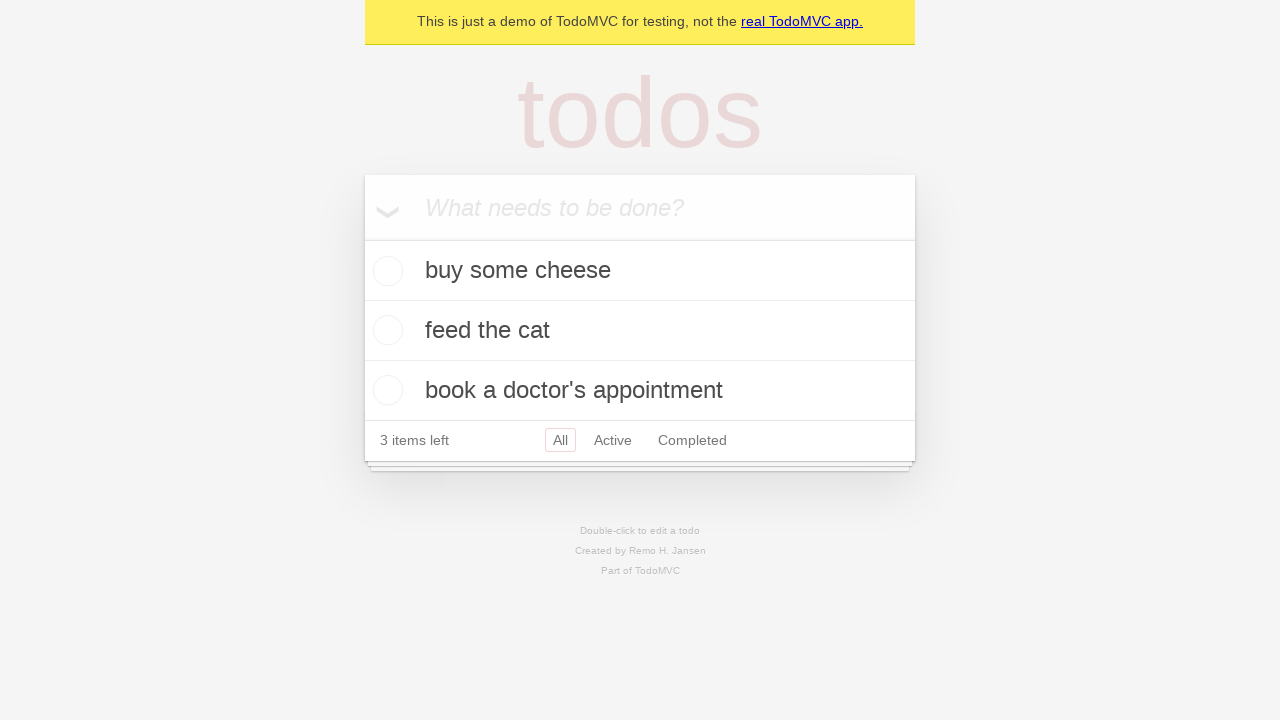

Checked the second todo item checkbox at (385, 330) on internal:testid=[data-testid="todo-item"s] >> nth=1 >> internal:role=checkbox
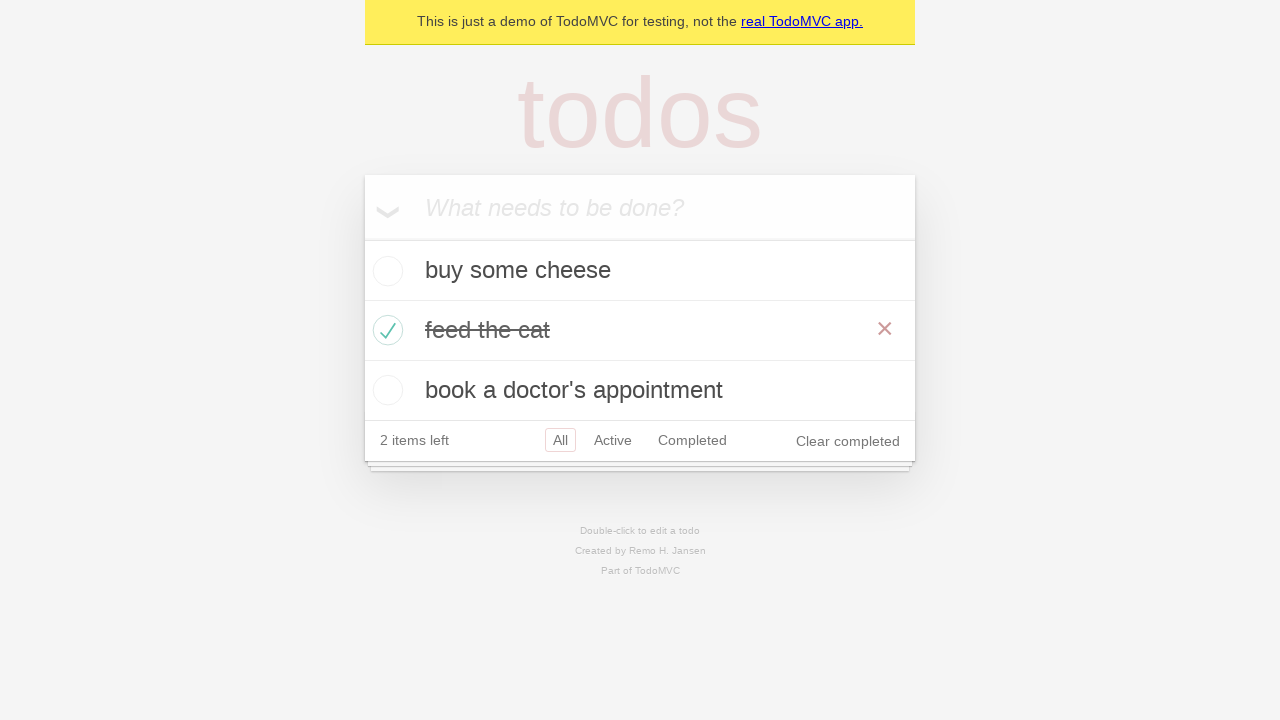

Clicked the Active filter to display only uncompleted items at (613, 440) on internal:role=link[name="Active"i]
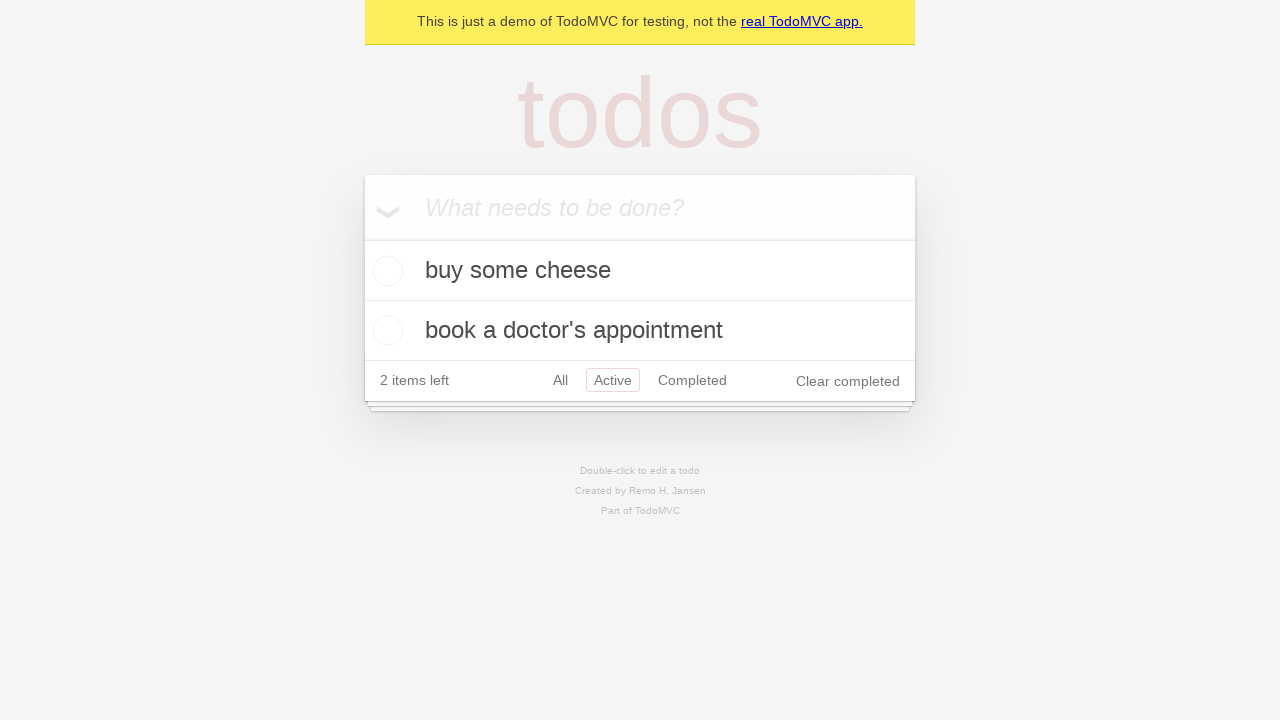

Waited for Active filter to apply
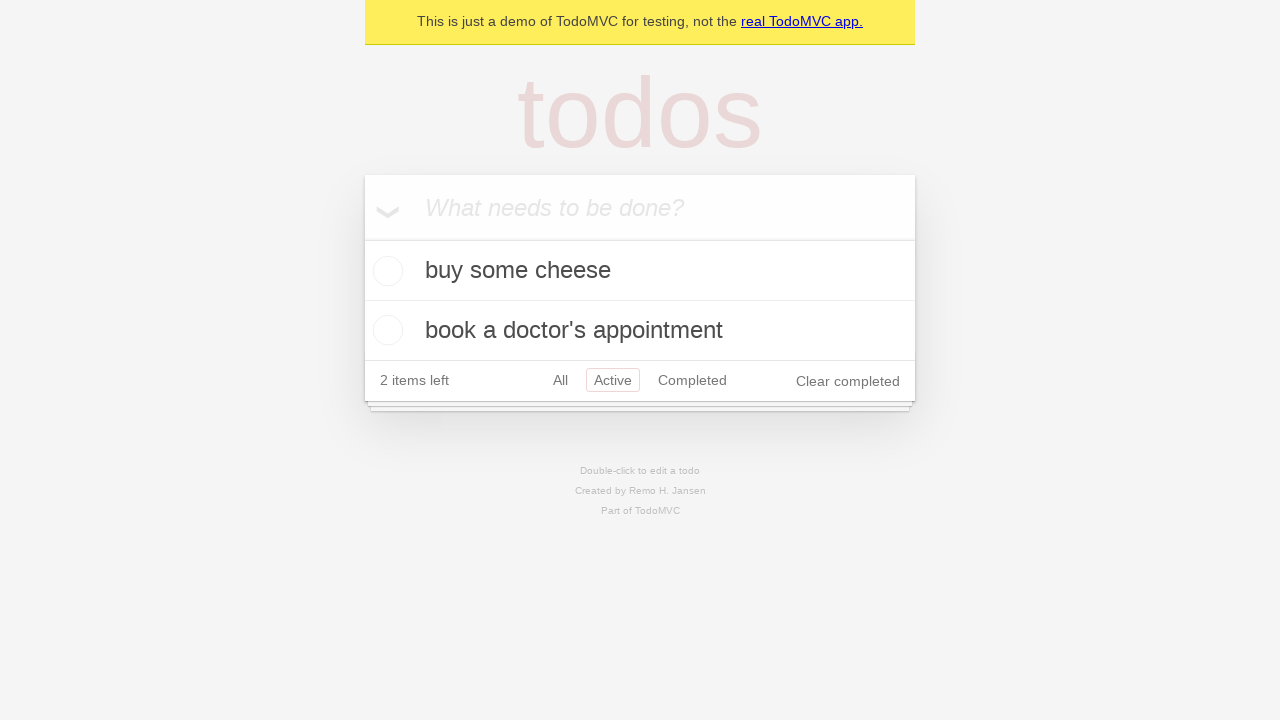

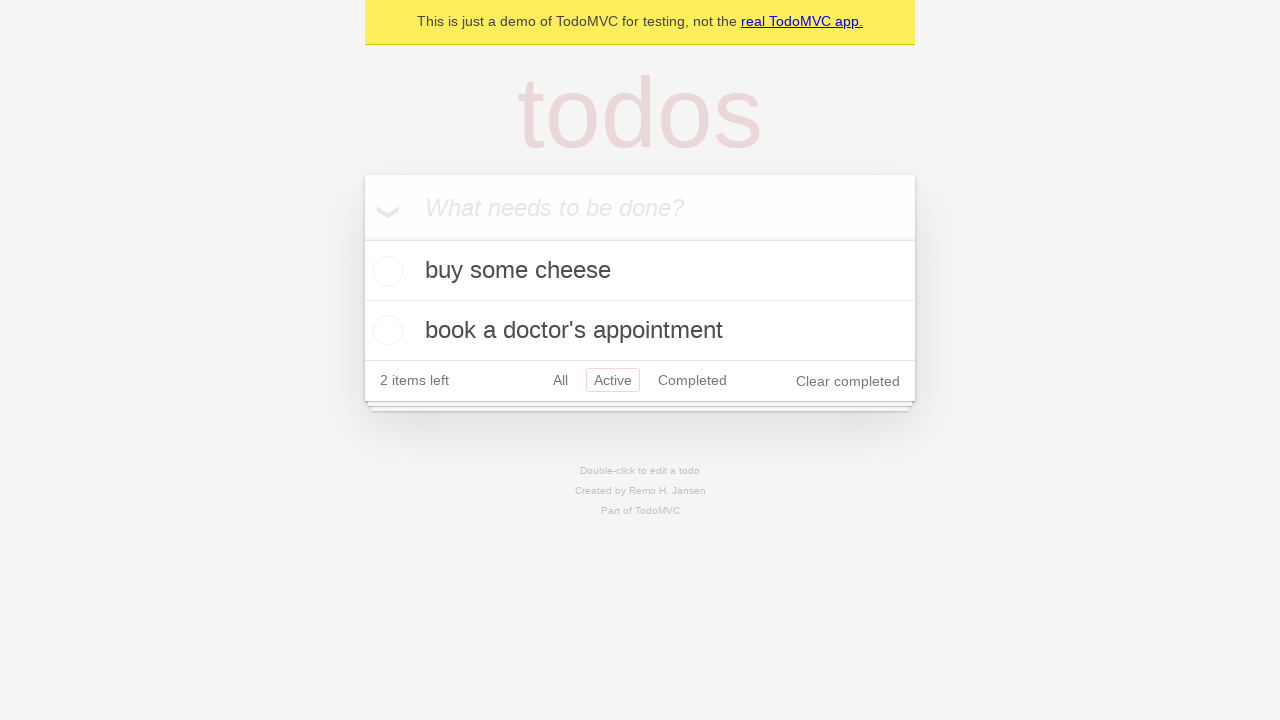